Tests drag and drop by offset by dragging an element a specific distance

Starting URL: https://demoqa.com/dragabble

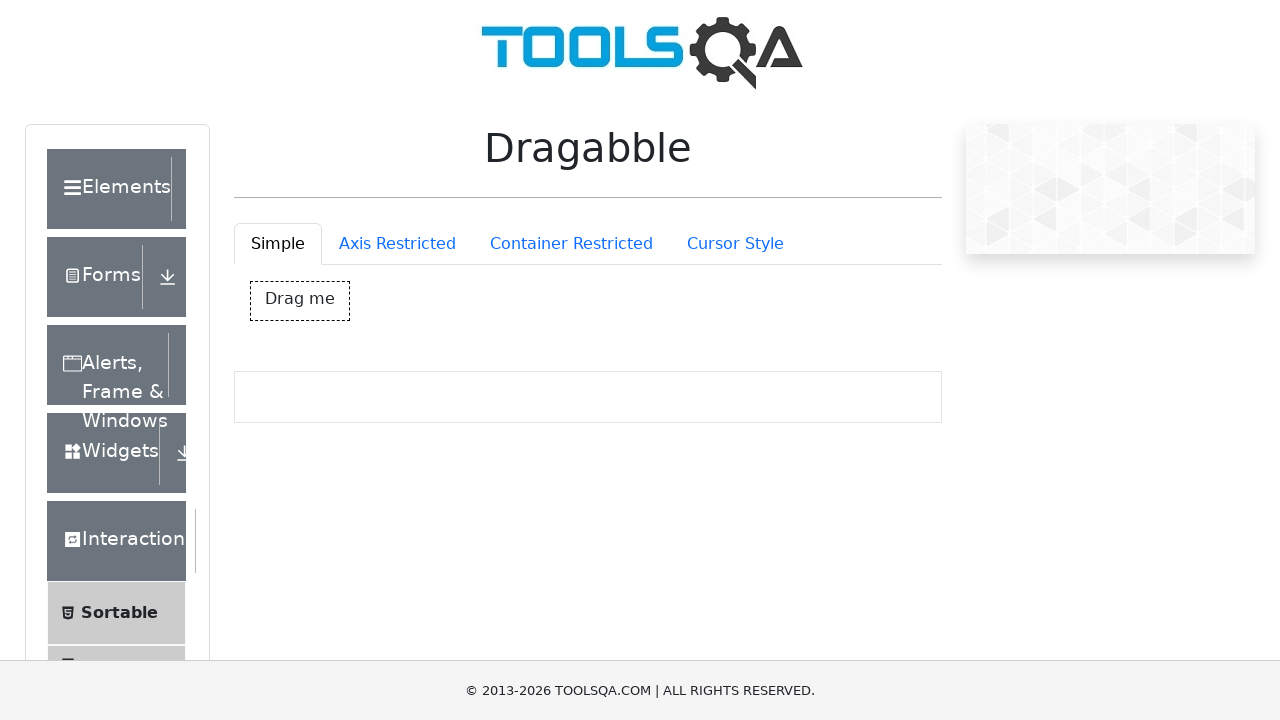

Located draggable box element
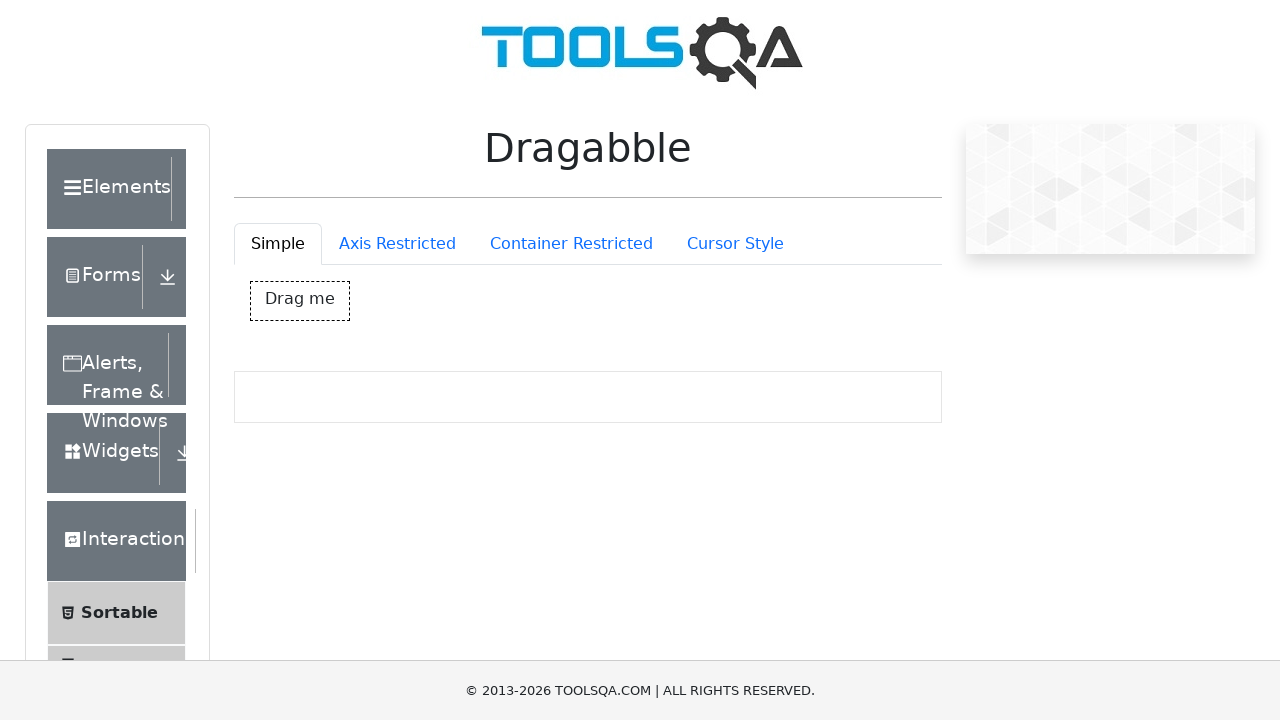

Retrieved bounding box coordinates of draggable element
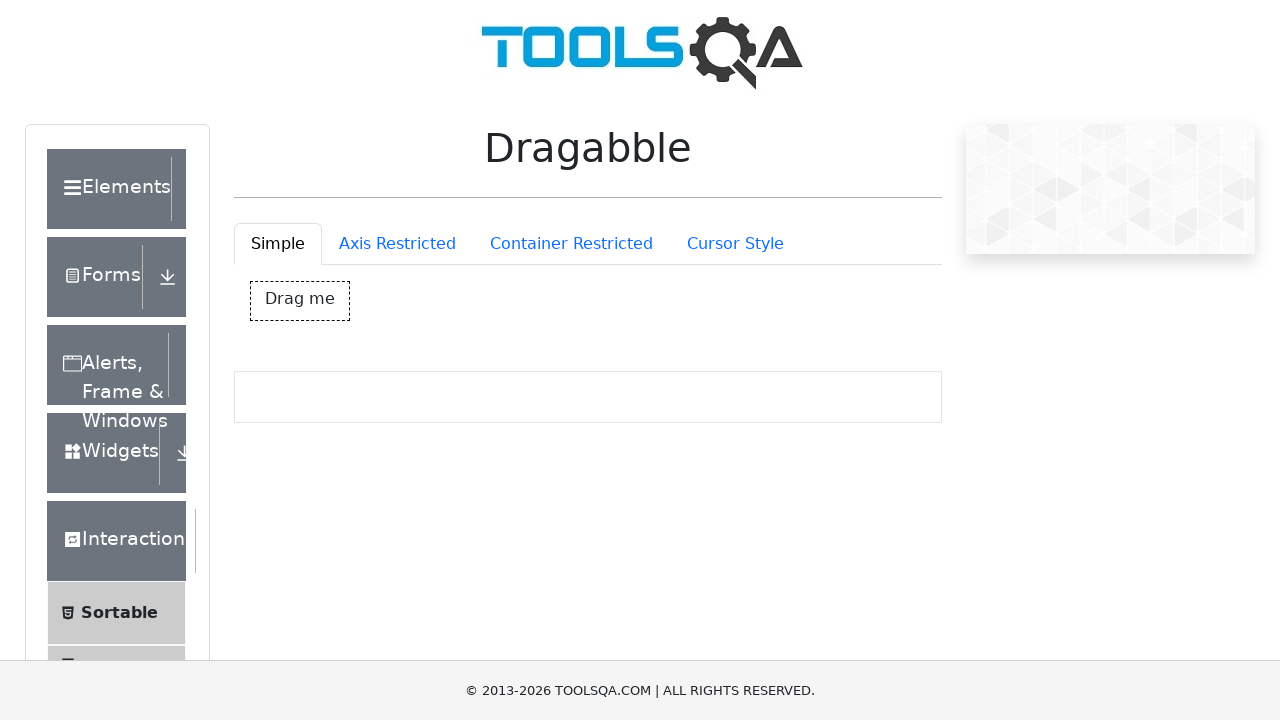

Moved mouse to center of draggable box at (300, 301)
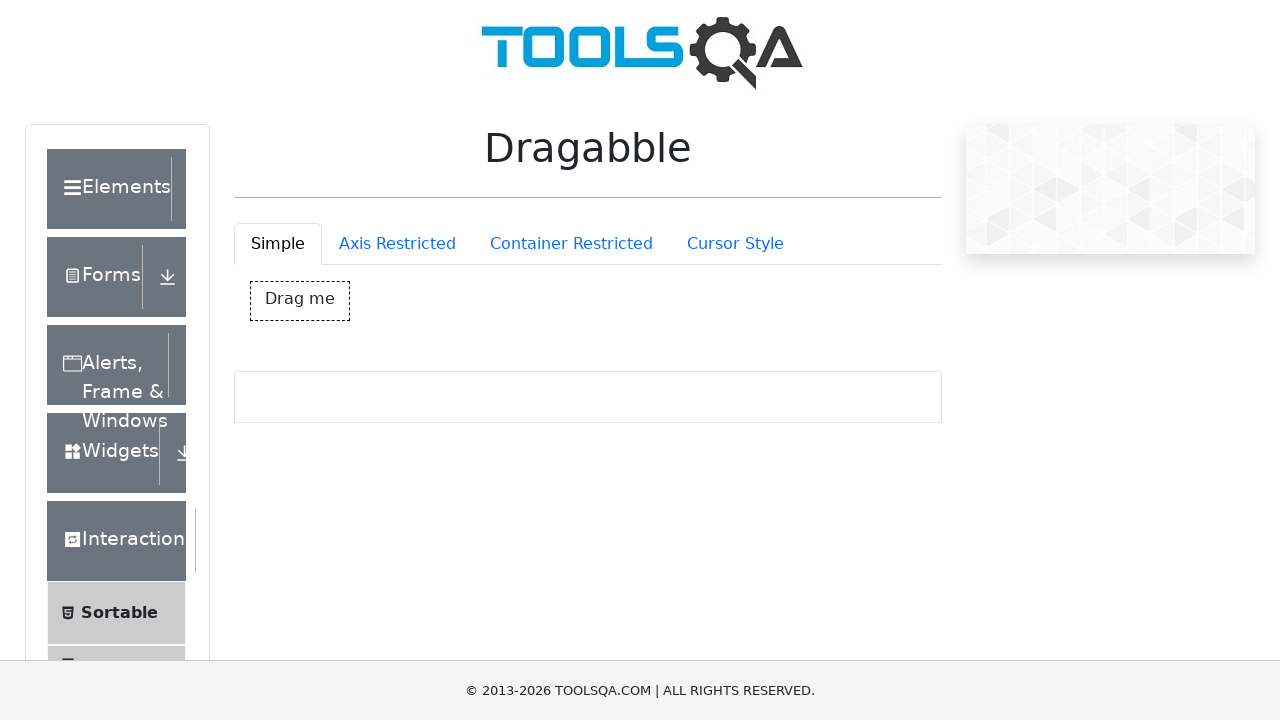

Pressed down mouse button to start drag at (300, 301)
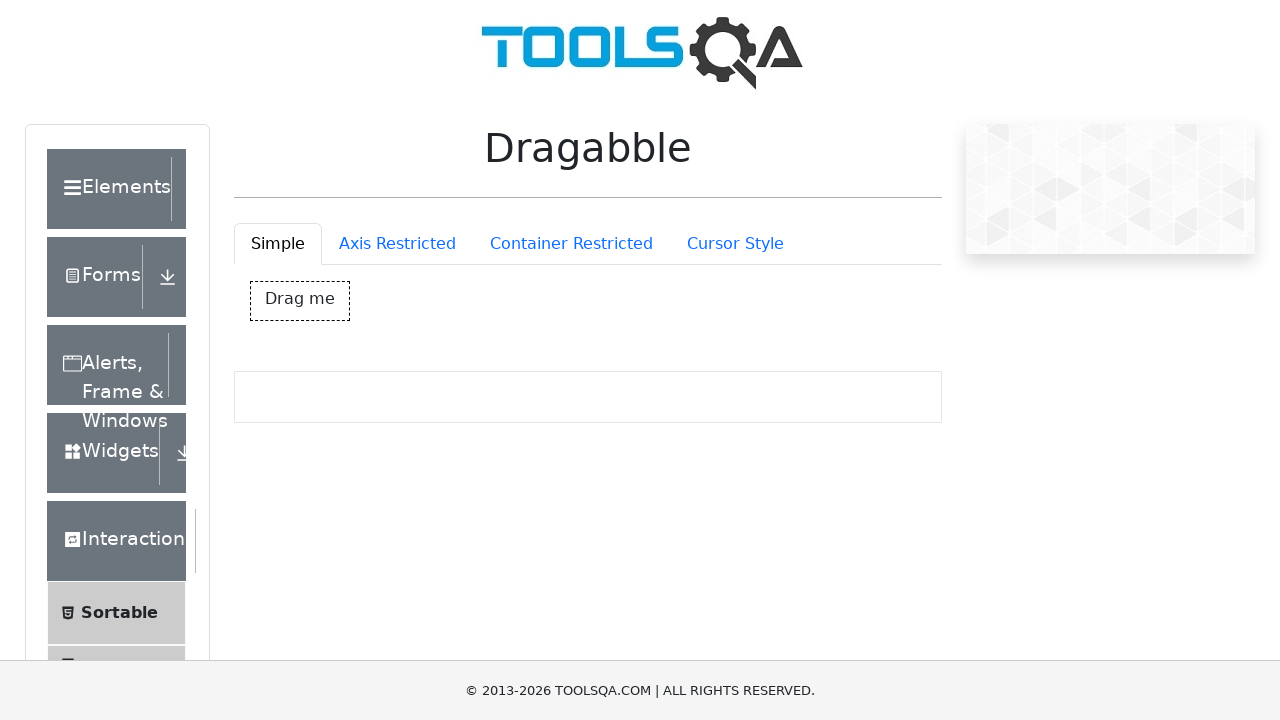

Dragged element 150px right and 100px down at (450, 401)
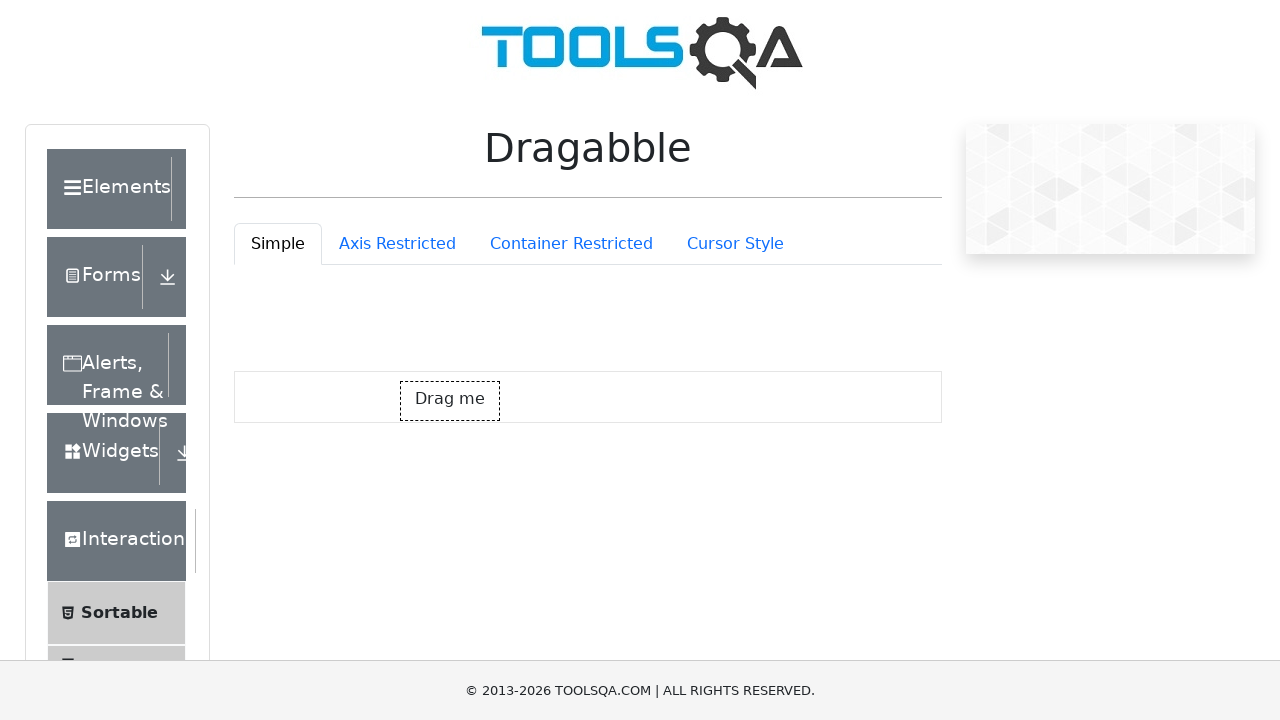

Released mouse button to complete drag and drop at (450, 401)
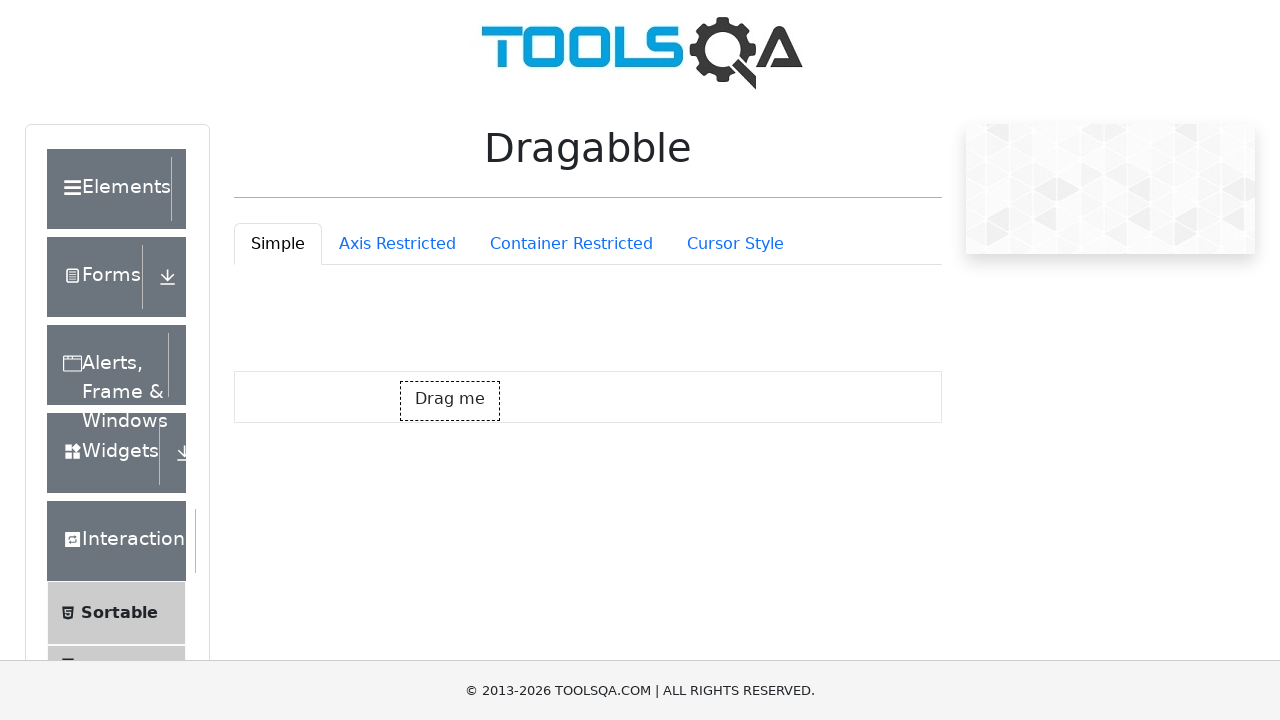

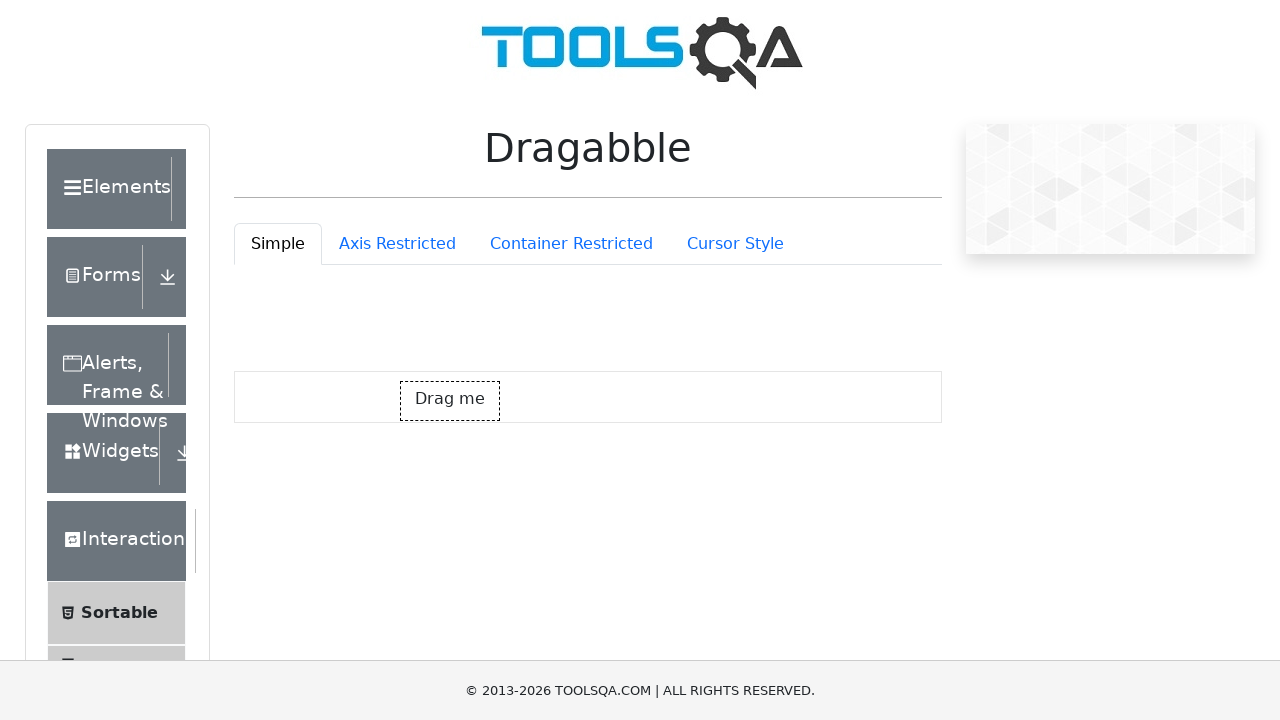